Tests window handling by opening a new window and switching between windows

Starting URL: https://www.hyrtutorials.com/p/window-handles-practice.html

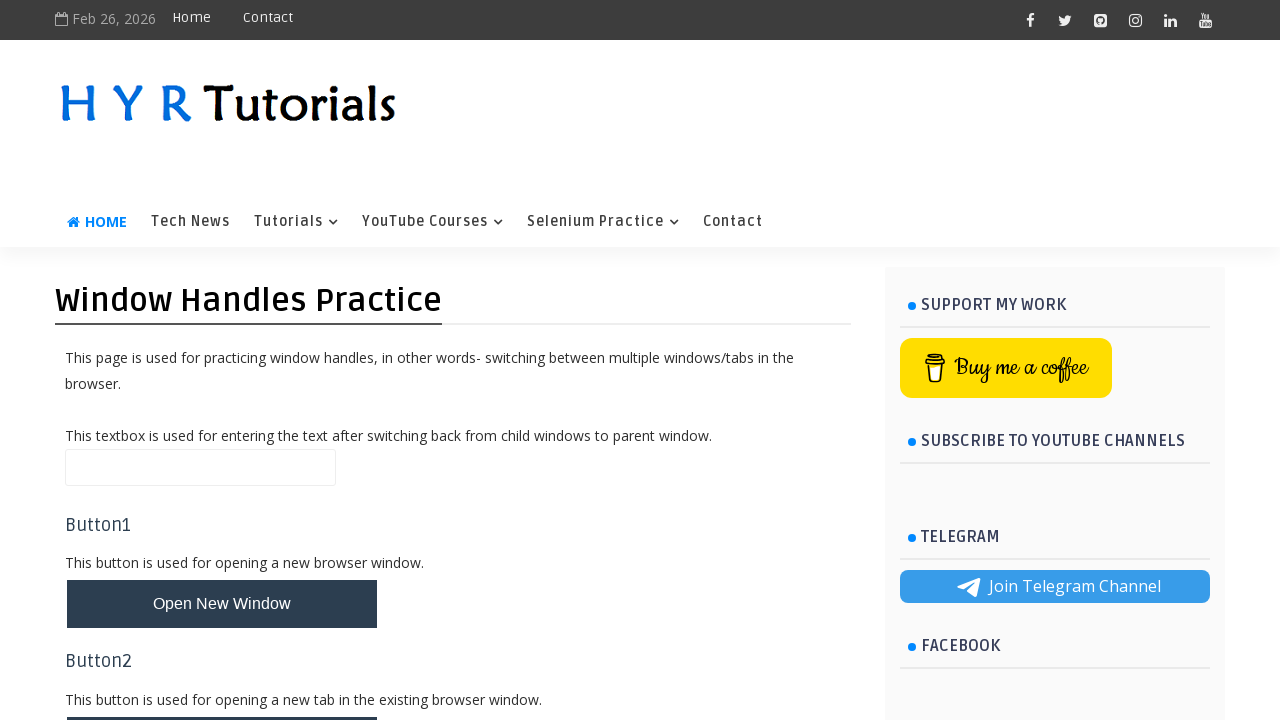

Clicked button to open new window at (222, 604) on #newWindowBtn
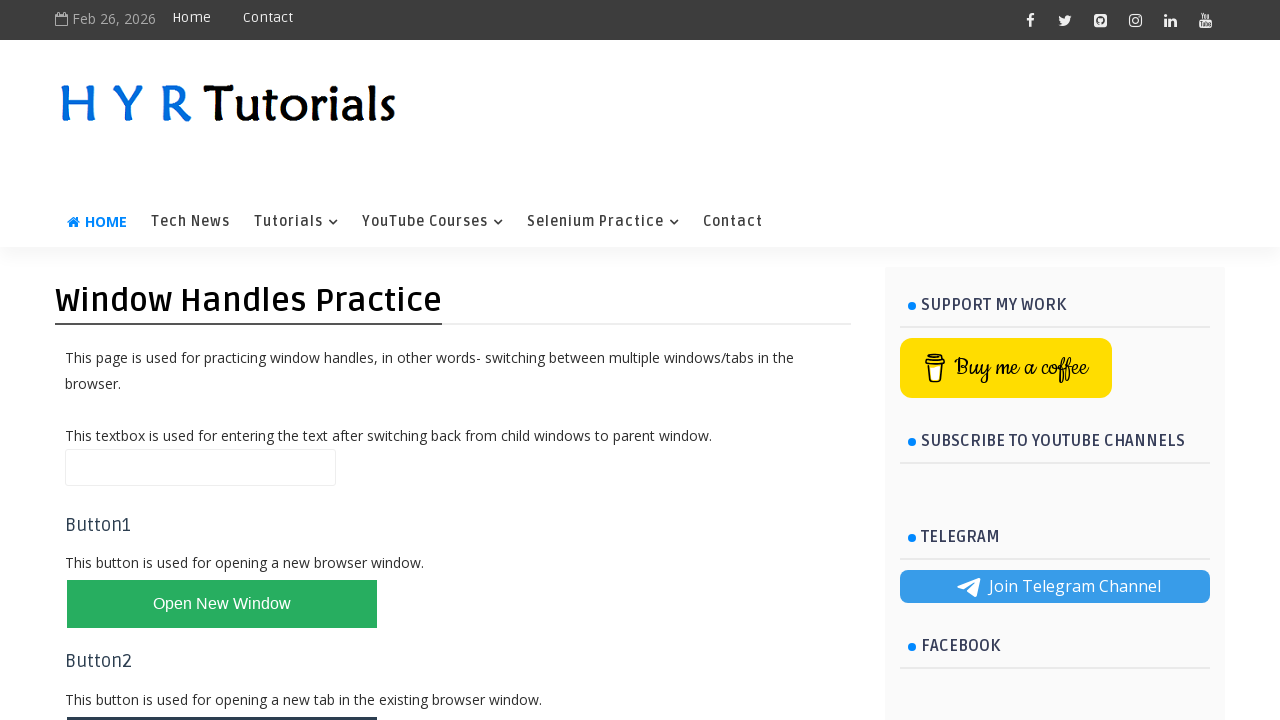

New window/tab opened and captured
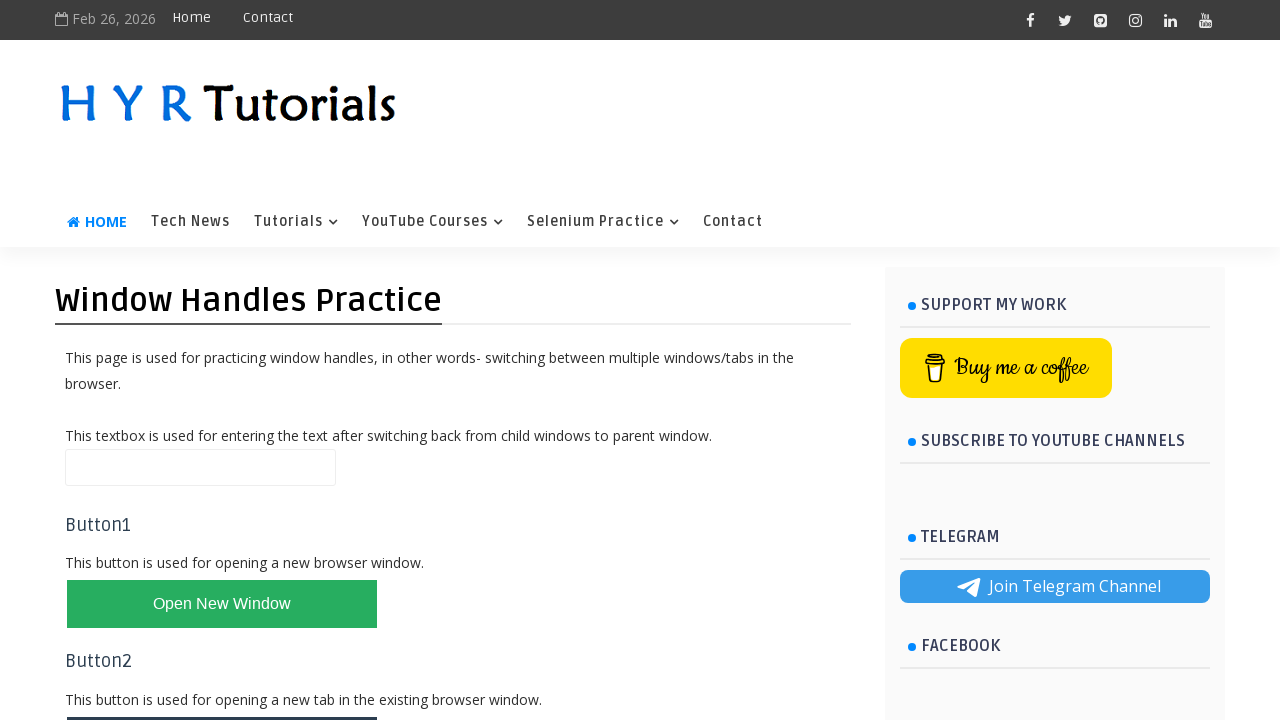

New page finished loading
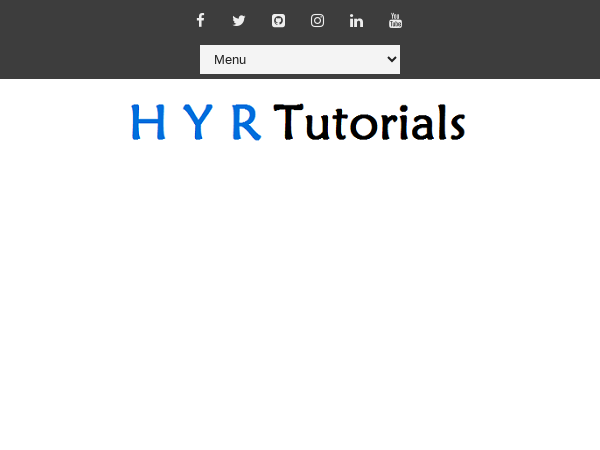

Switched back to original window
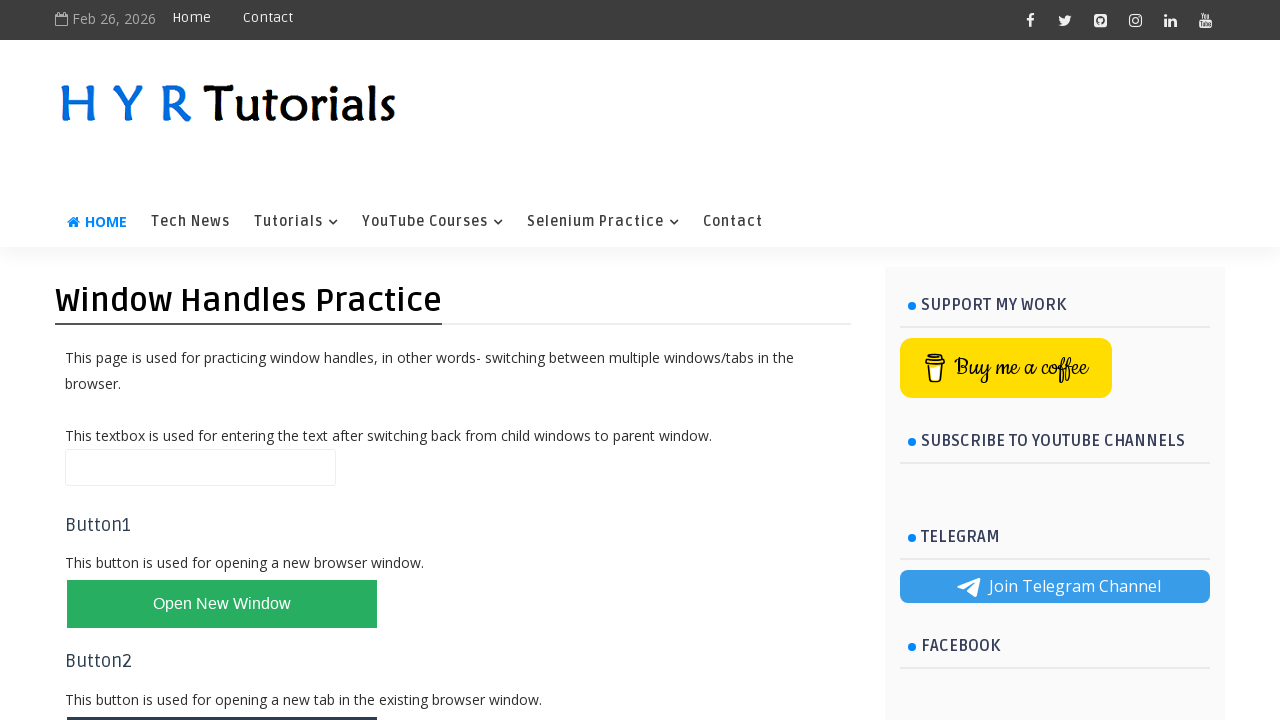

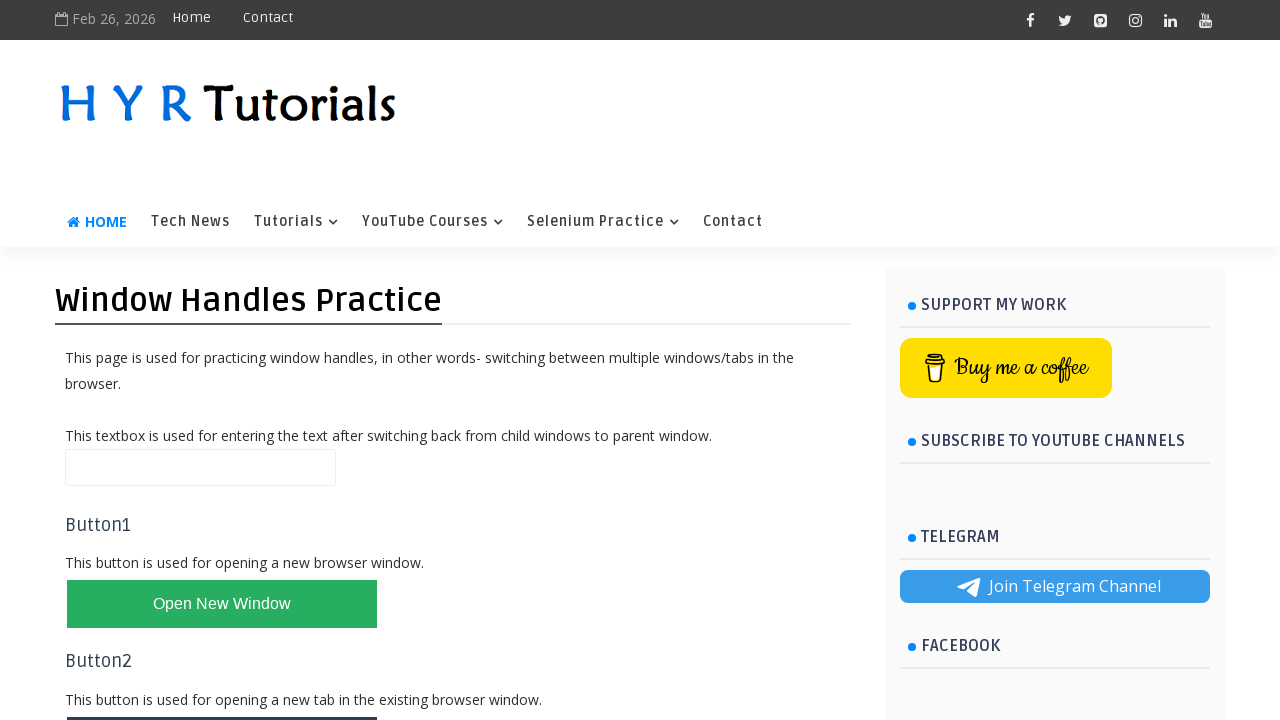